Tests that a todo item is removed when edited to an empty string

Starting URL: https://demo.playwright.dev/todomvc

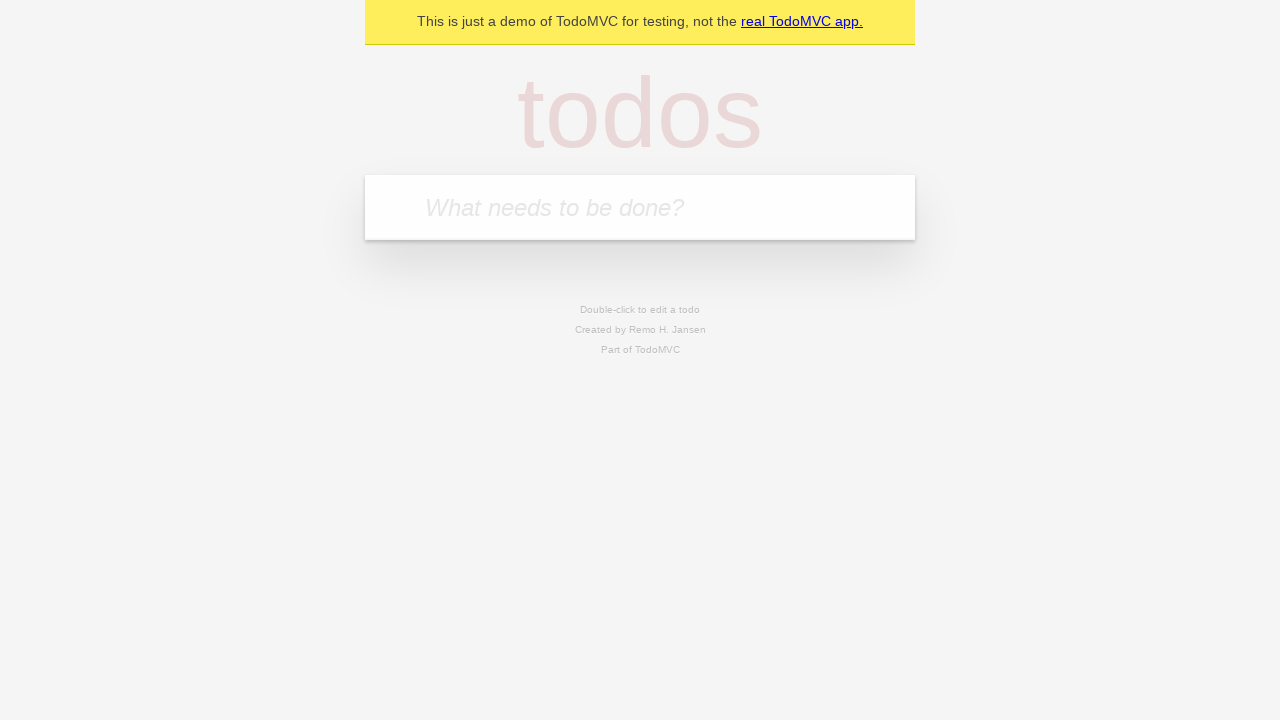

Filled new todo input with 'buy some cheese' on .new-todo
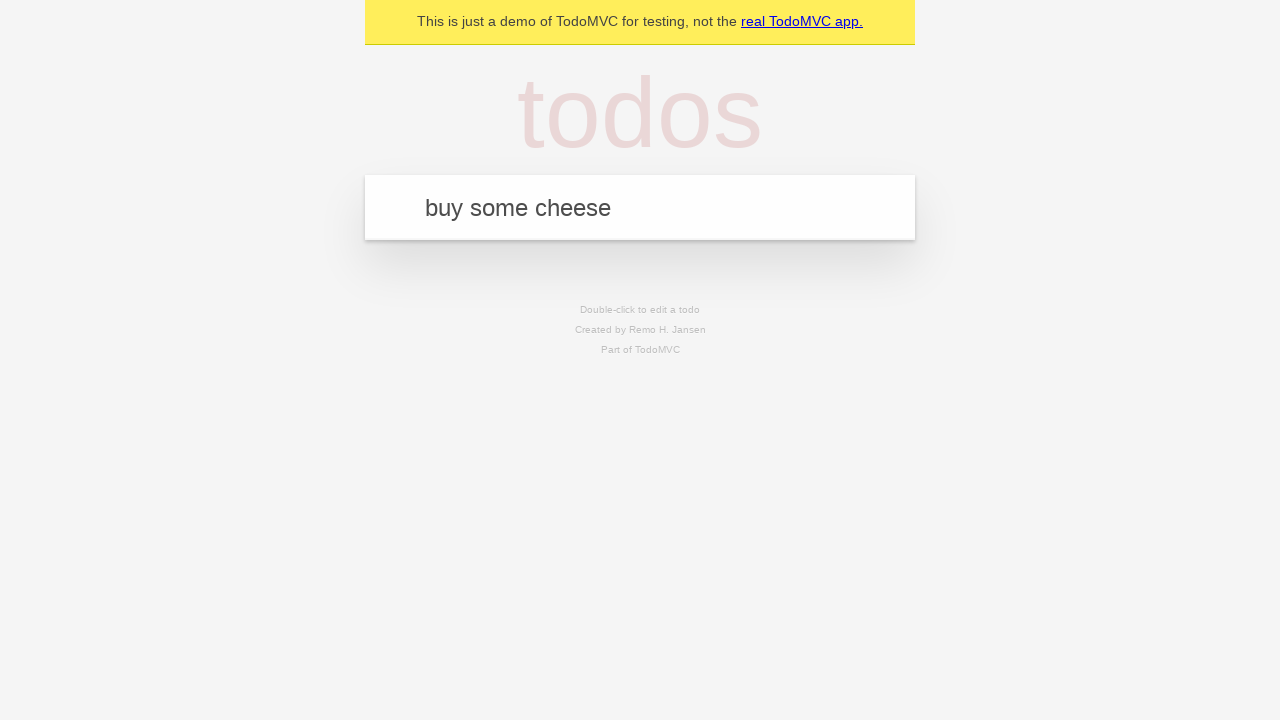

Pressed Enter to create first todo item on .new-todo
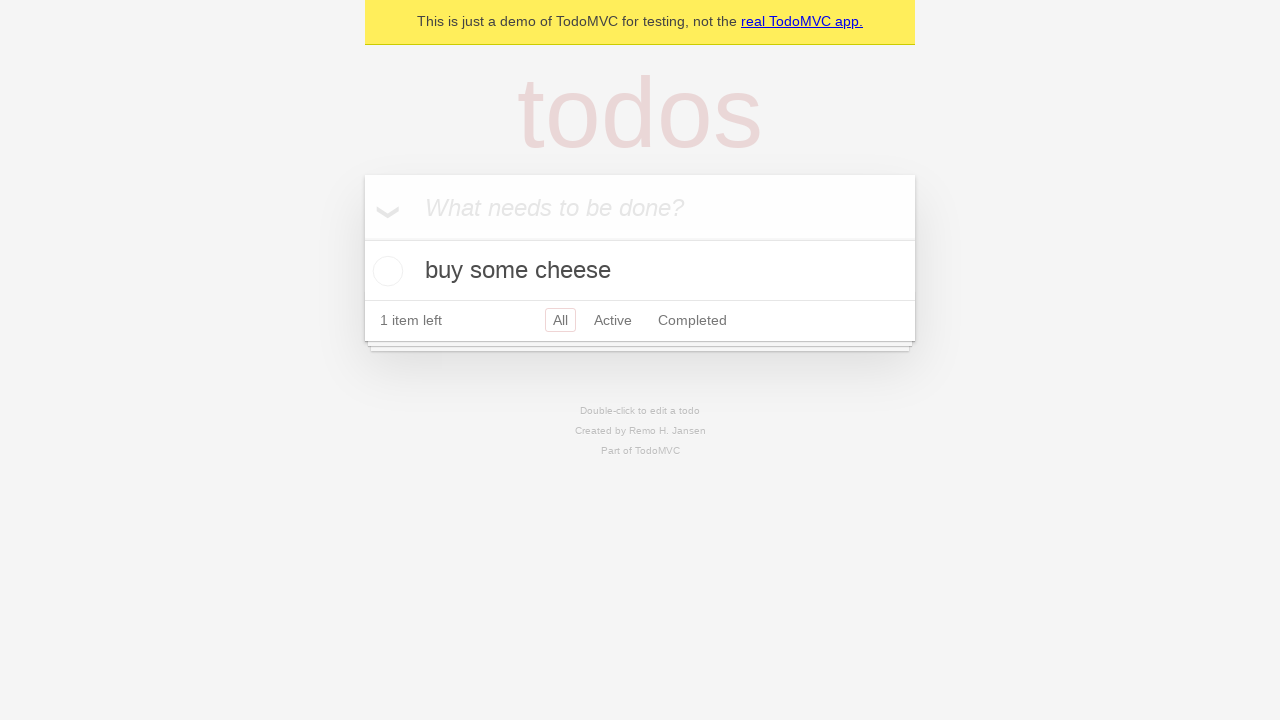

Filled new todo input with 'feed the cat' on .new-todo
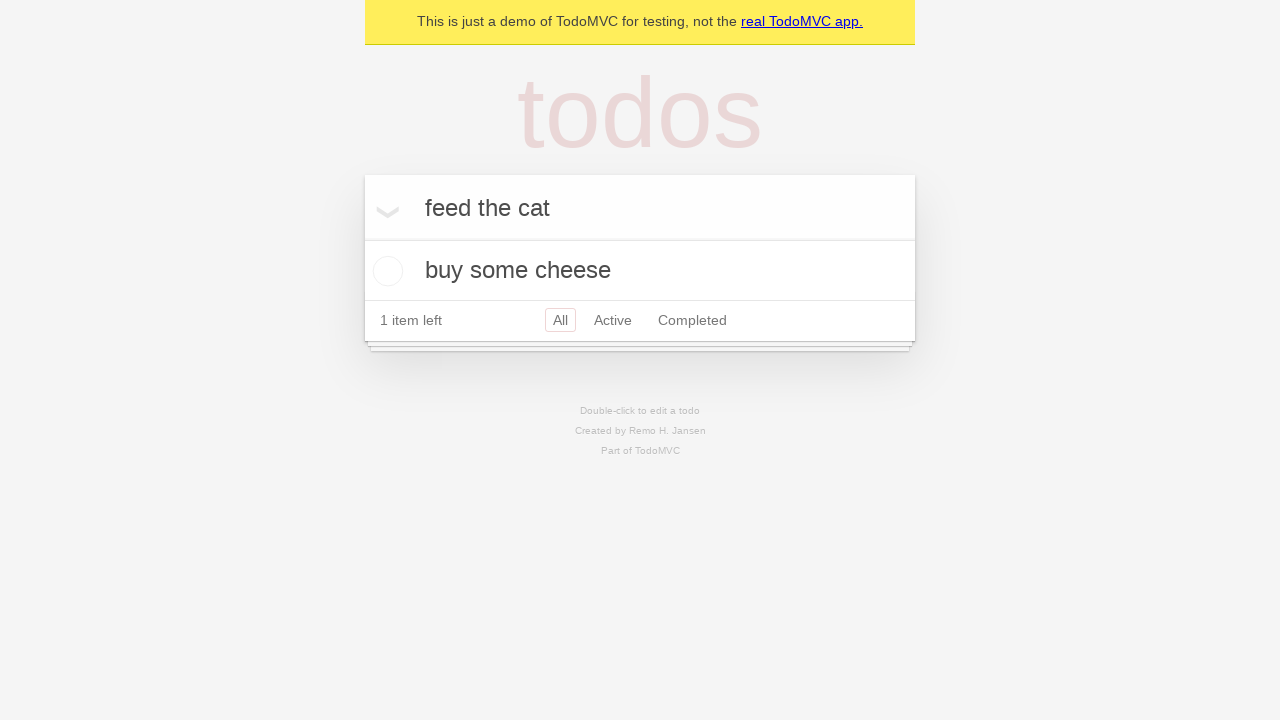

Pressed Enter to create second todo item on .new-todo
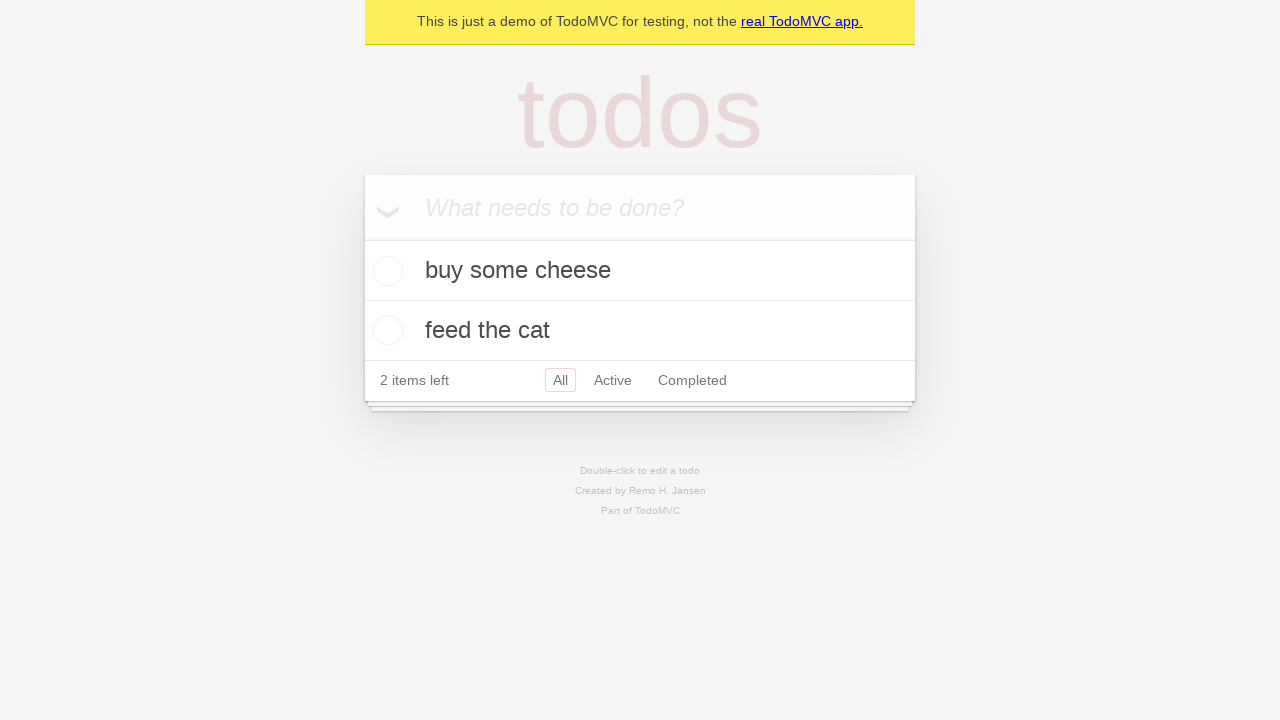

Filled new todo input with 'book a doctors appointment' on .new-todo
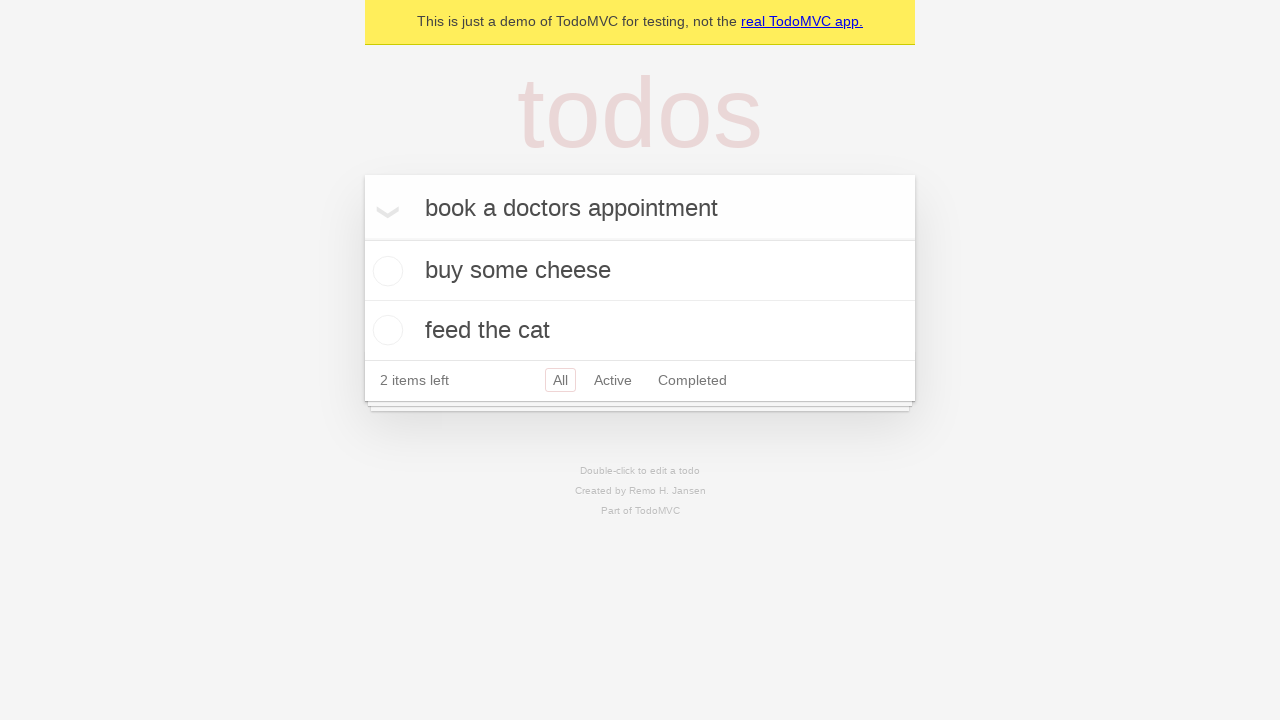

Pressed Enter to create third todo item on .new-todo
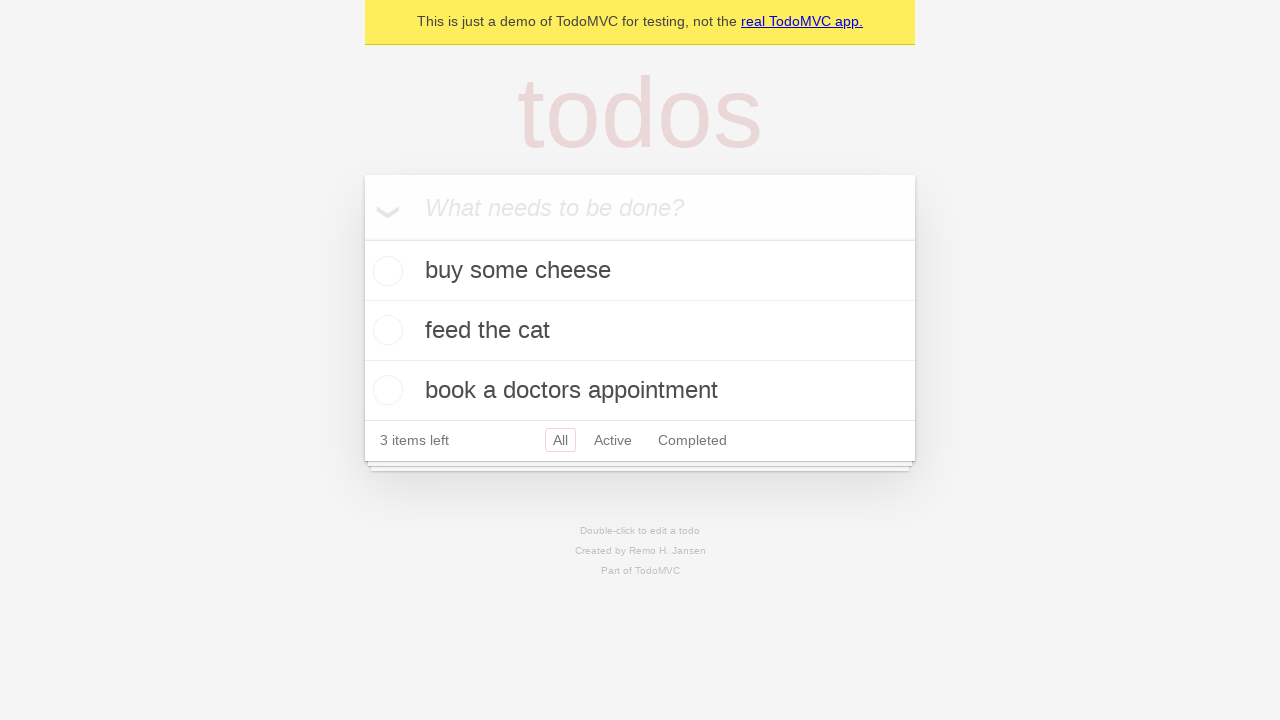

Double-clicked second todo item to enter edit mode at (640, 331) on .todo-list li >> nth=1
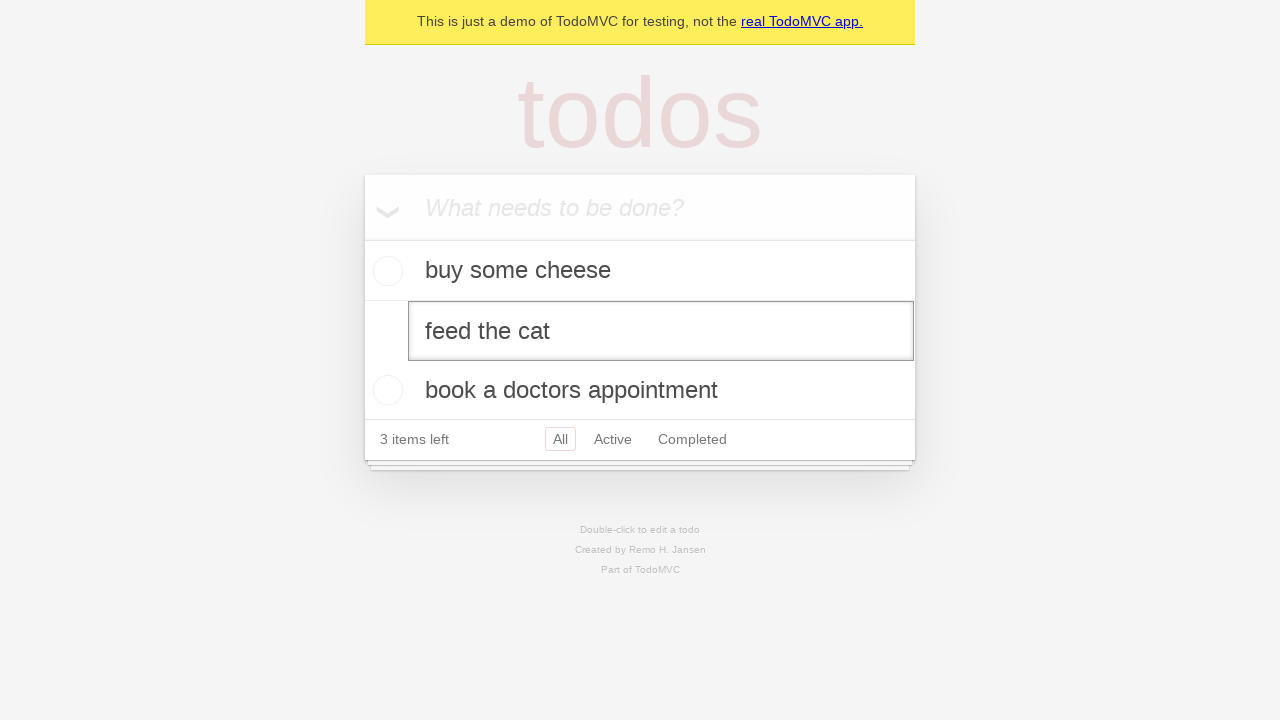

Cleared the edit field by filling with empty string on .todo-list li >> nth=1 >> .edit
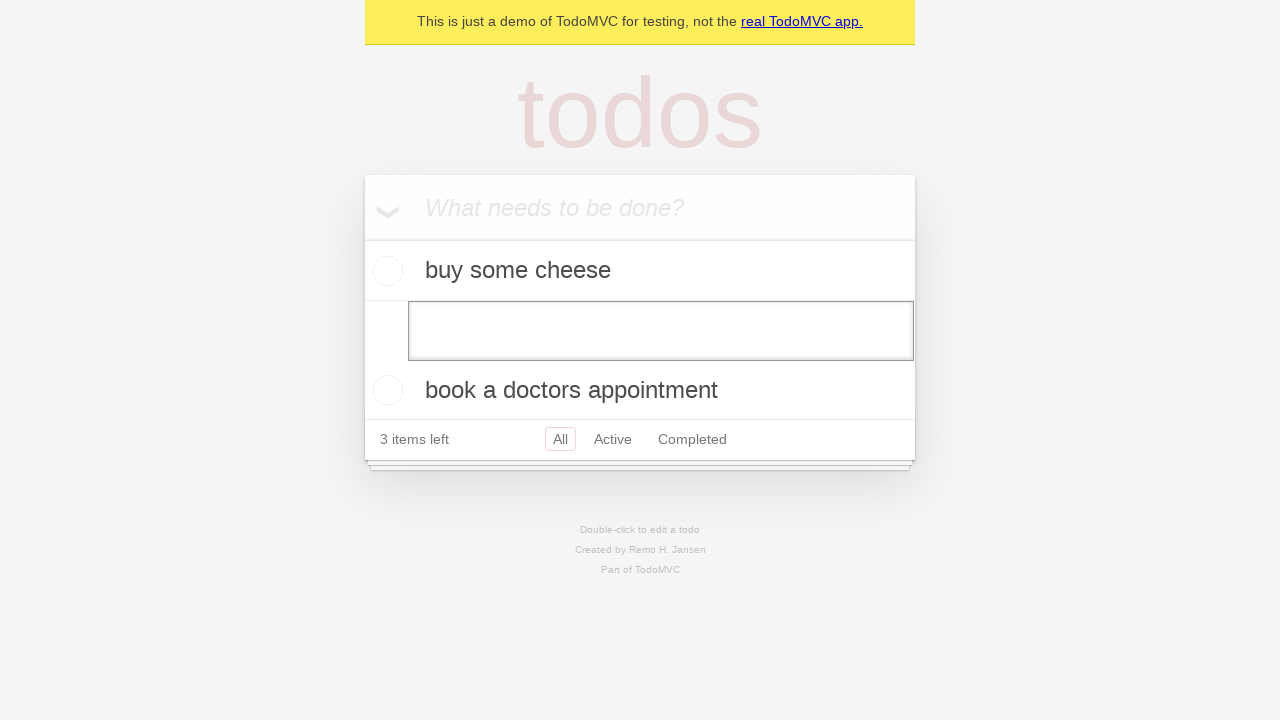

Pressed Enter to confirm the empty edit and remove the todo item on .todo-list li >> nth=1 >> .edit
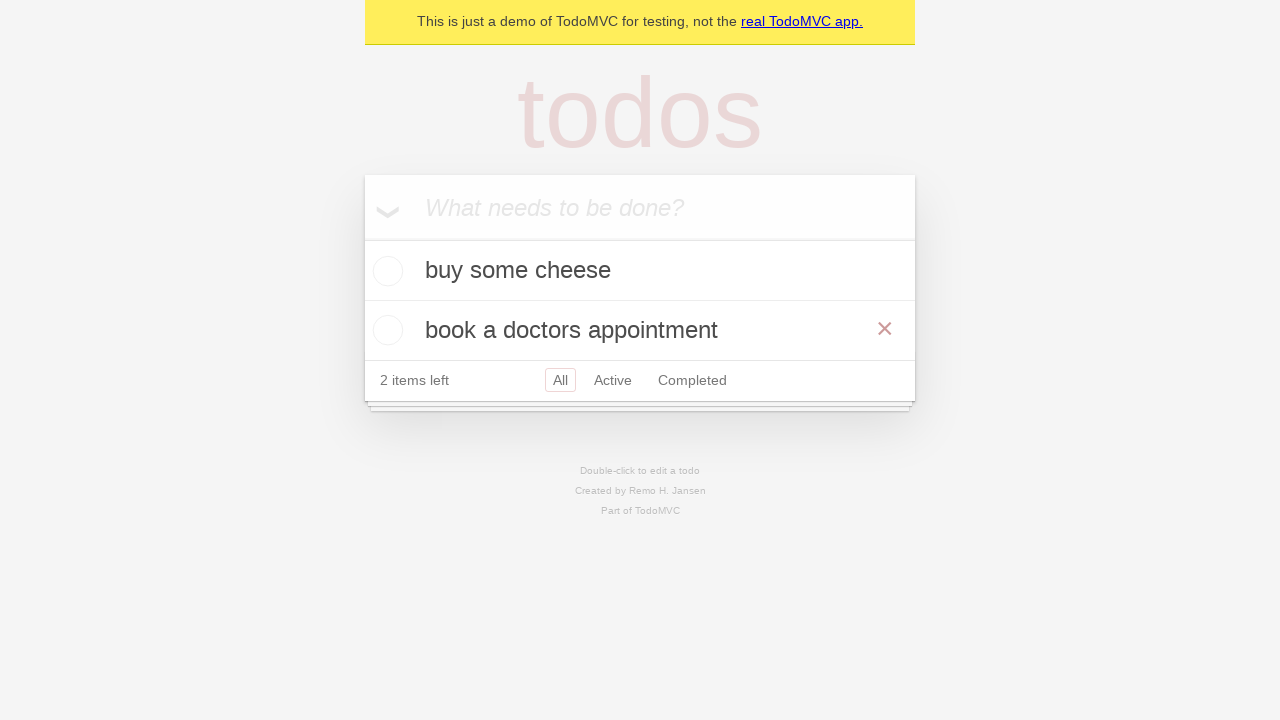

Waited for todo list to update after item removal
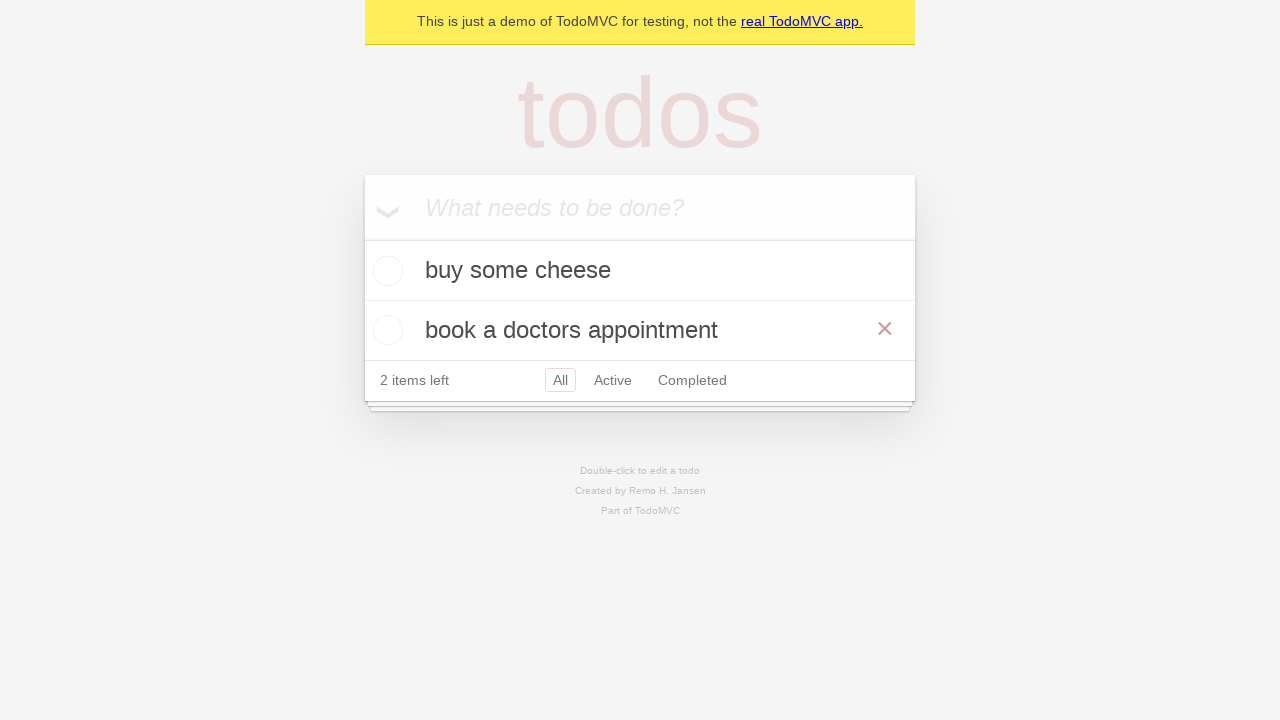

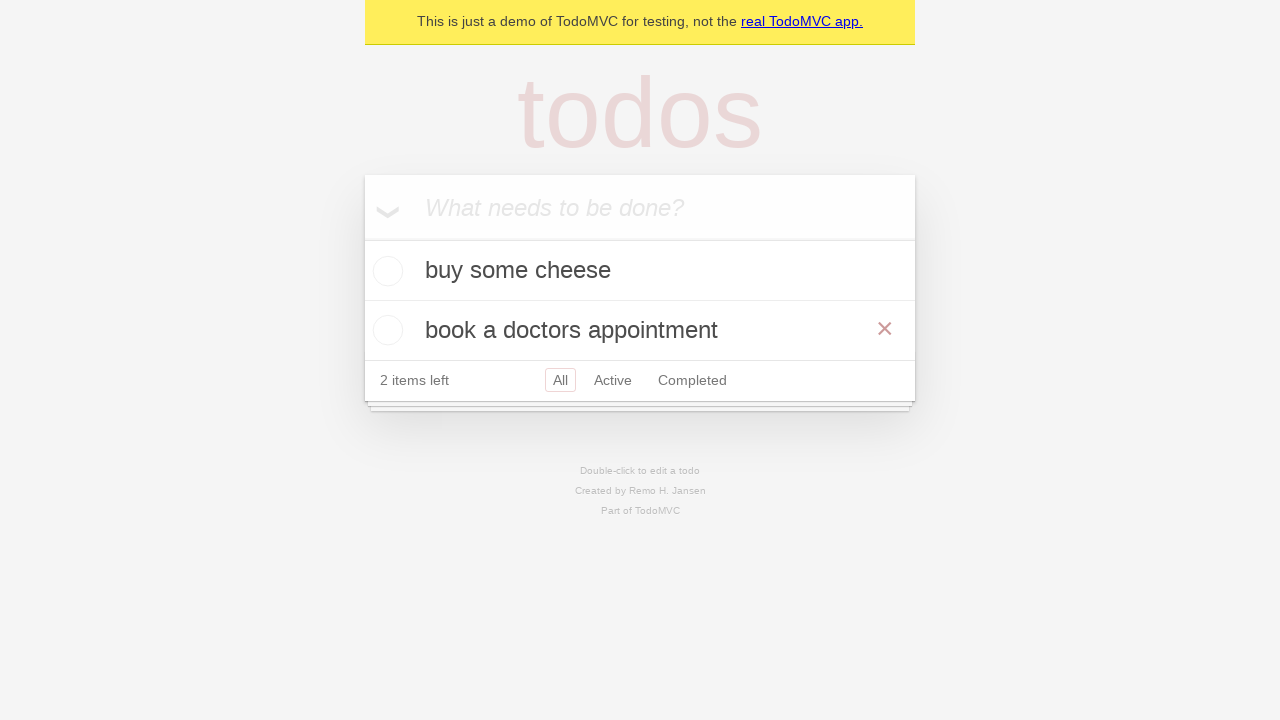